Tests a grocery shopping website by searching for products containing 'ca', verifying product count, adding items to cart, and checking the brand logo text

Starting URL: https://rahulshettyacademy.com/seleniumPractise/#/

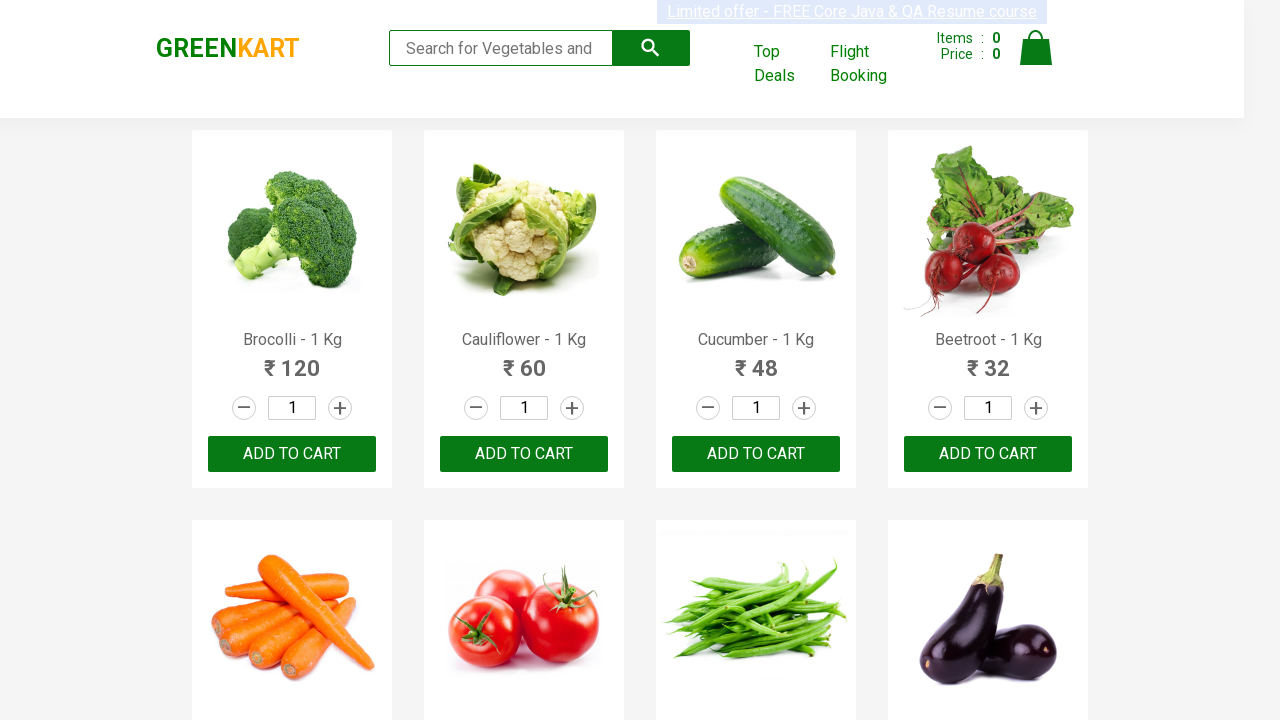

Filled search box with 'ca' on .search-keyword
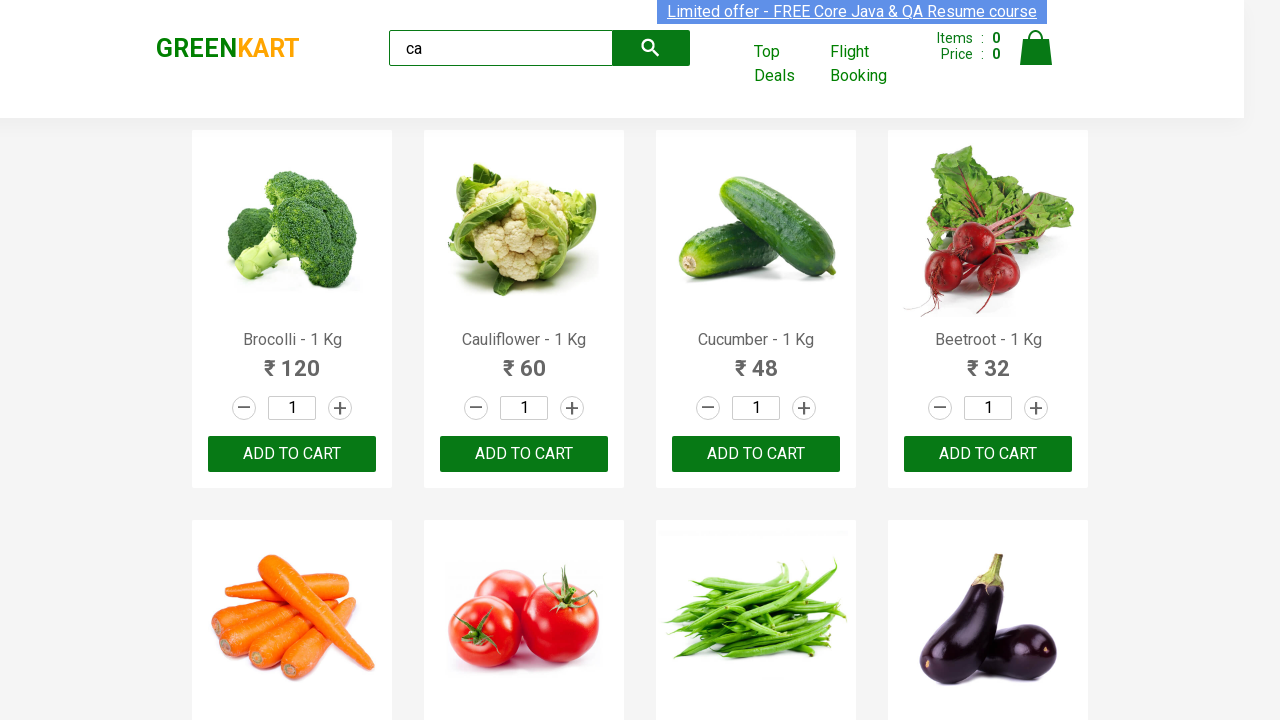

Waited 2 seconds for search results to load
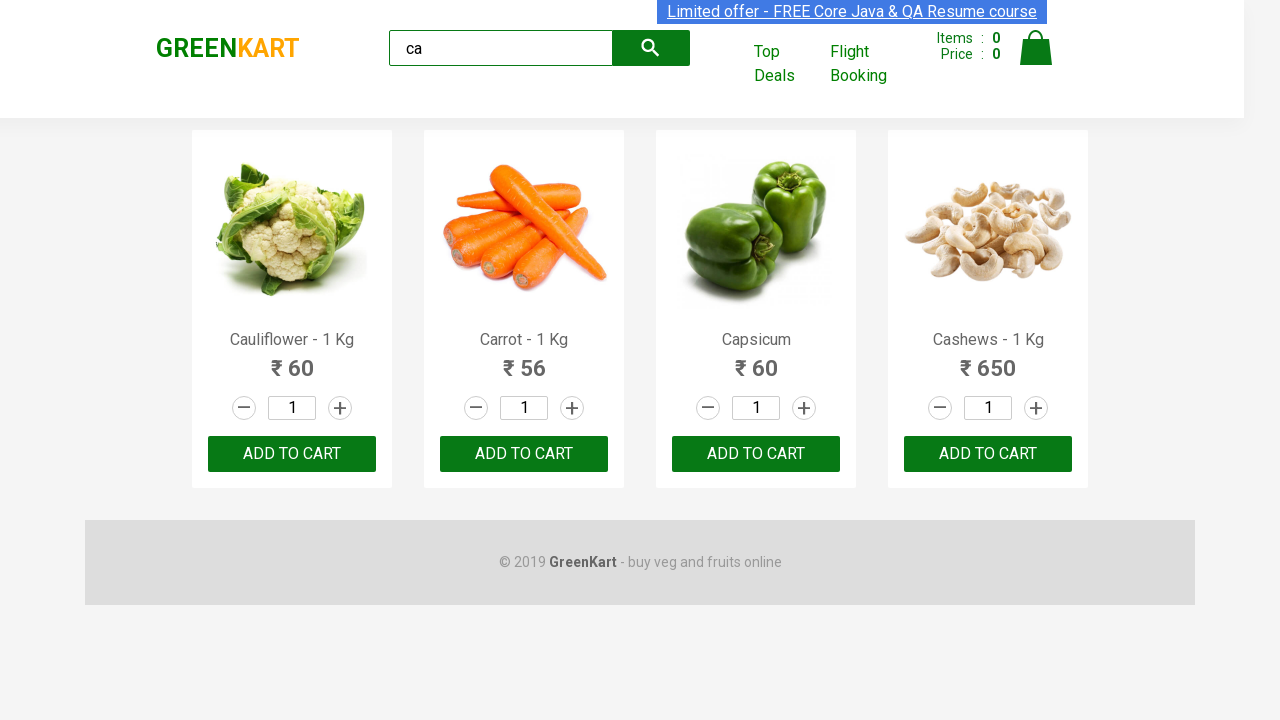

Verified product elements are displayed
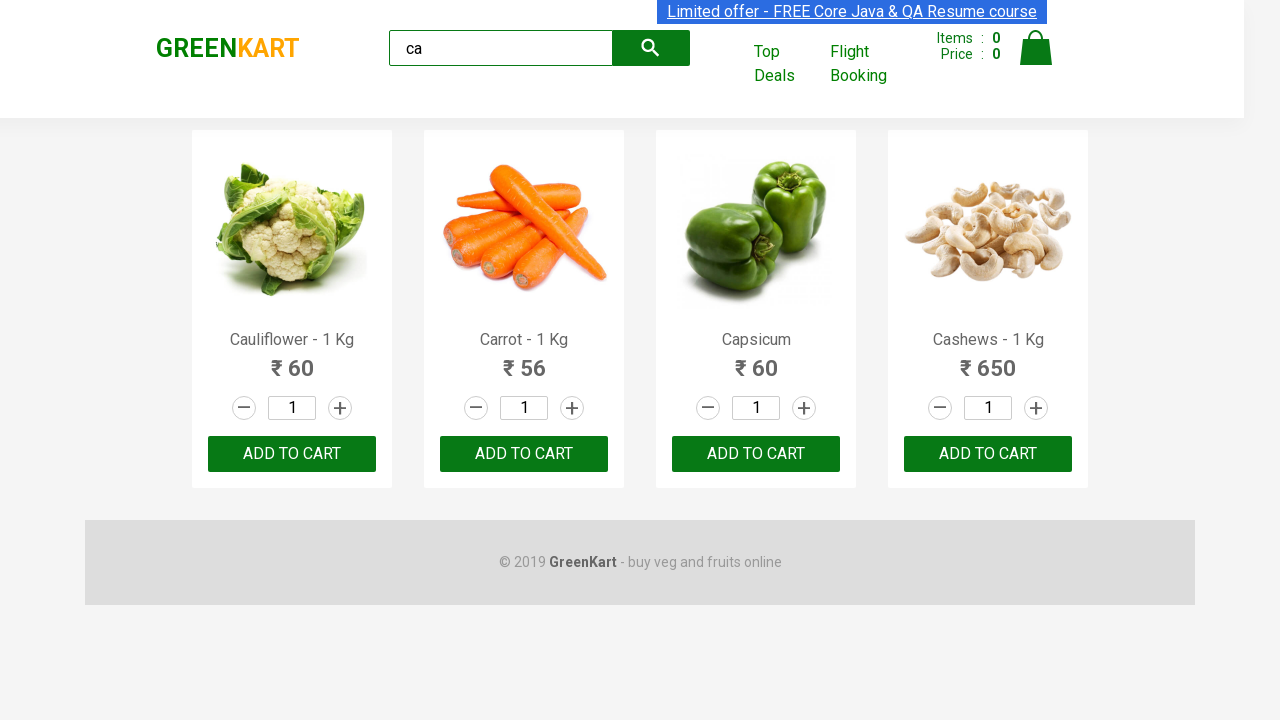

Clicked add to cart button on 3rd product at (756, 454) on :nth-child(3) > .product-action > button
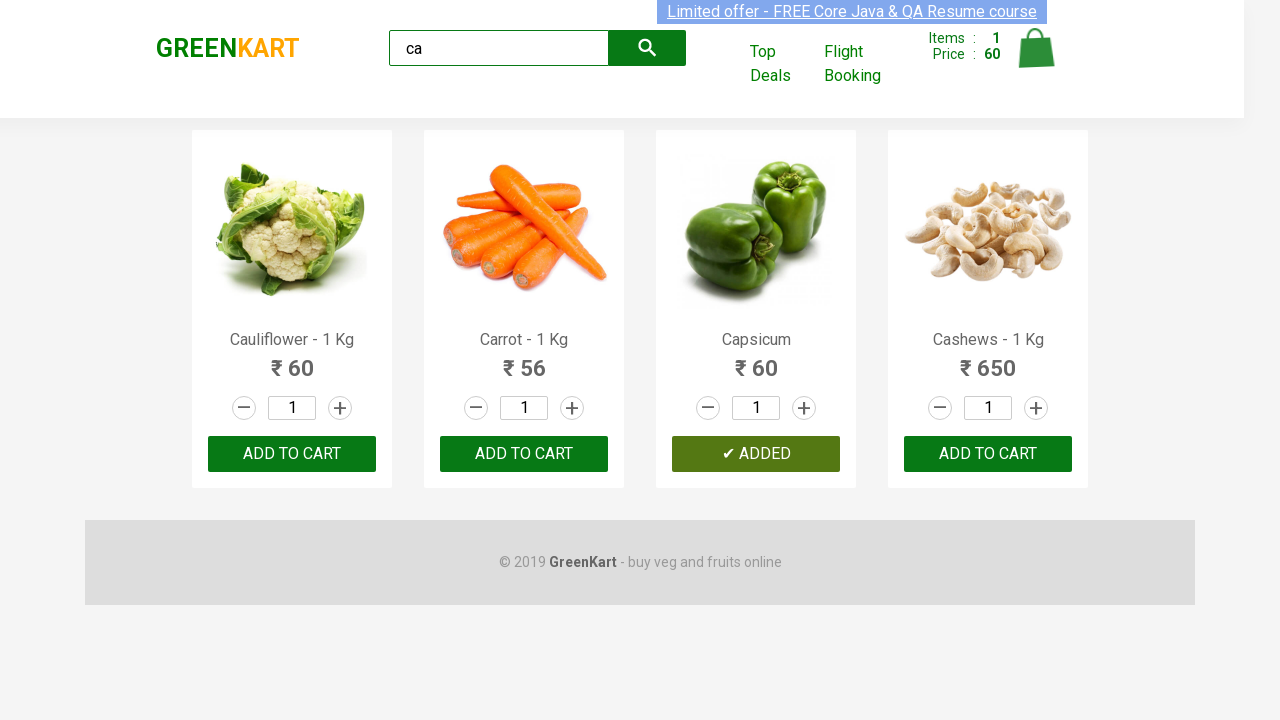

Clicked add to cart button on 3rd product (by index) at (756, 454) on .products .product >> nth=2 >> button:has-text('ADD TO CART')
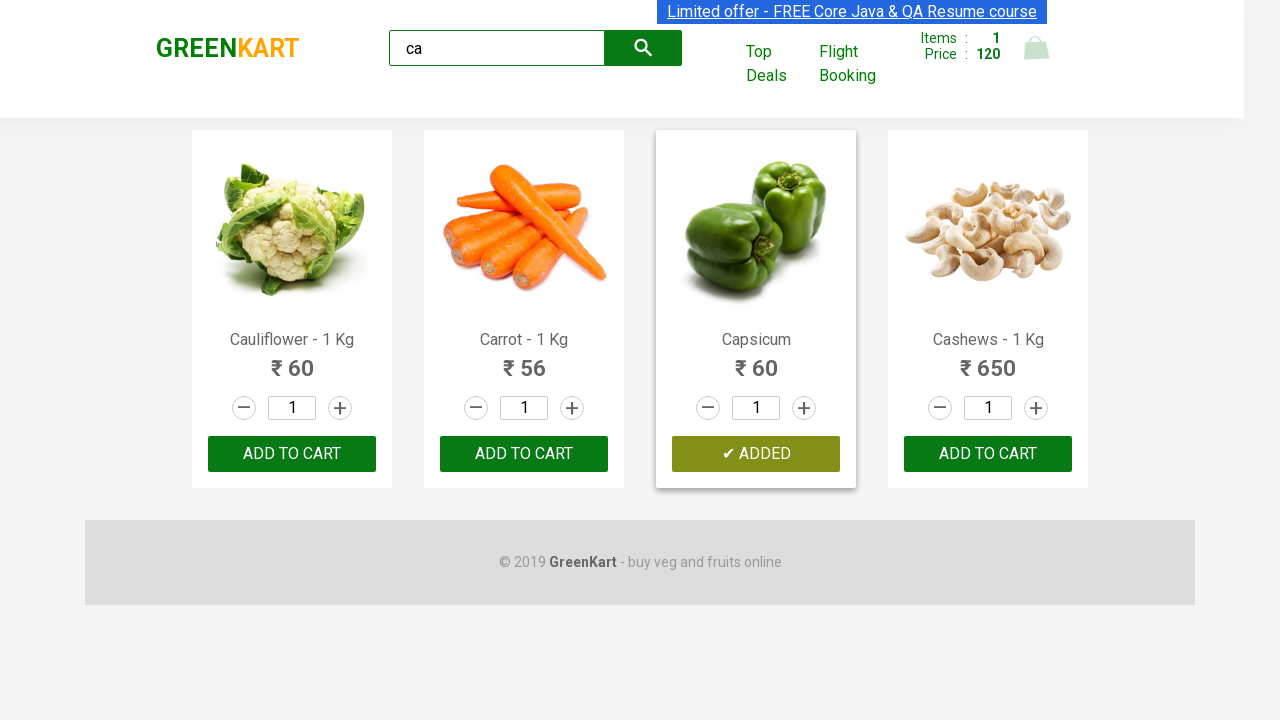

Found 4 products in search results
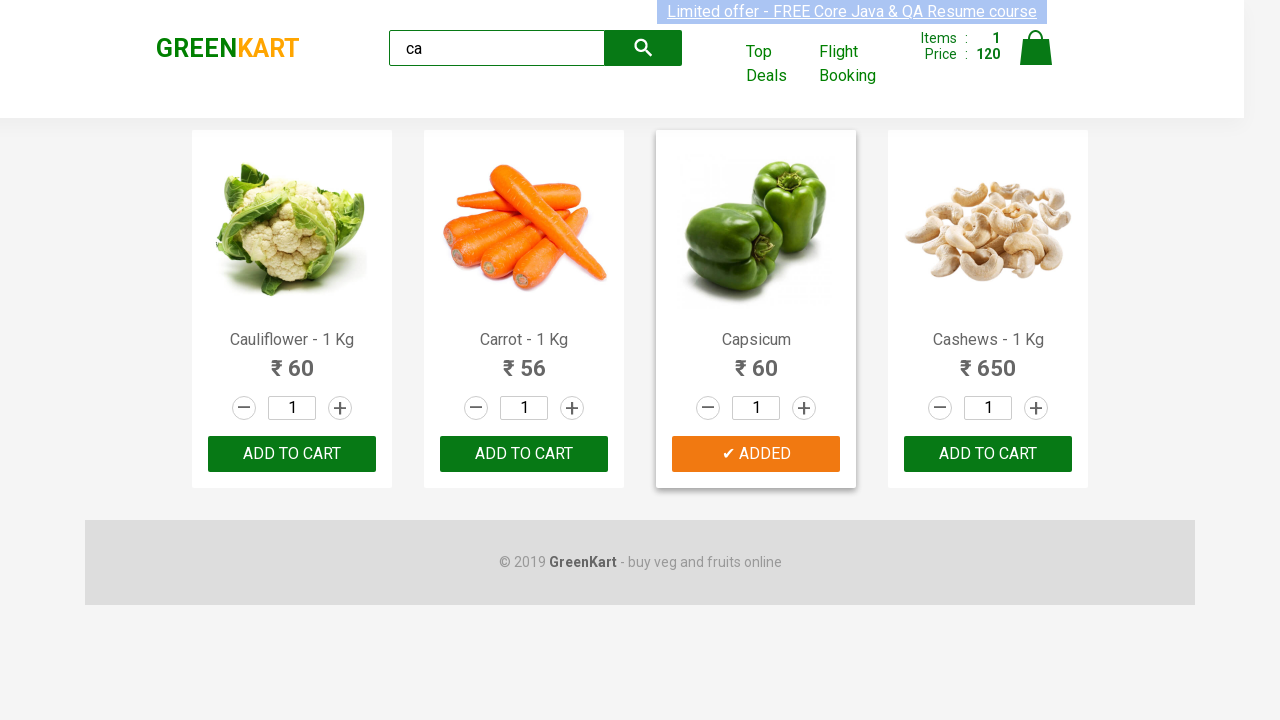

Found and clicked add to cart for Cashews product at index 3 at (988, 454) on .products .product >> nth=3 >> button
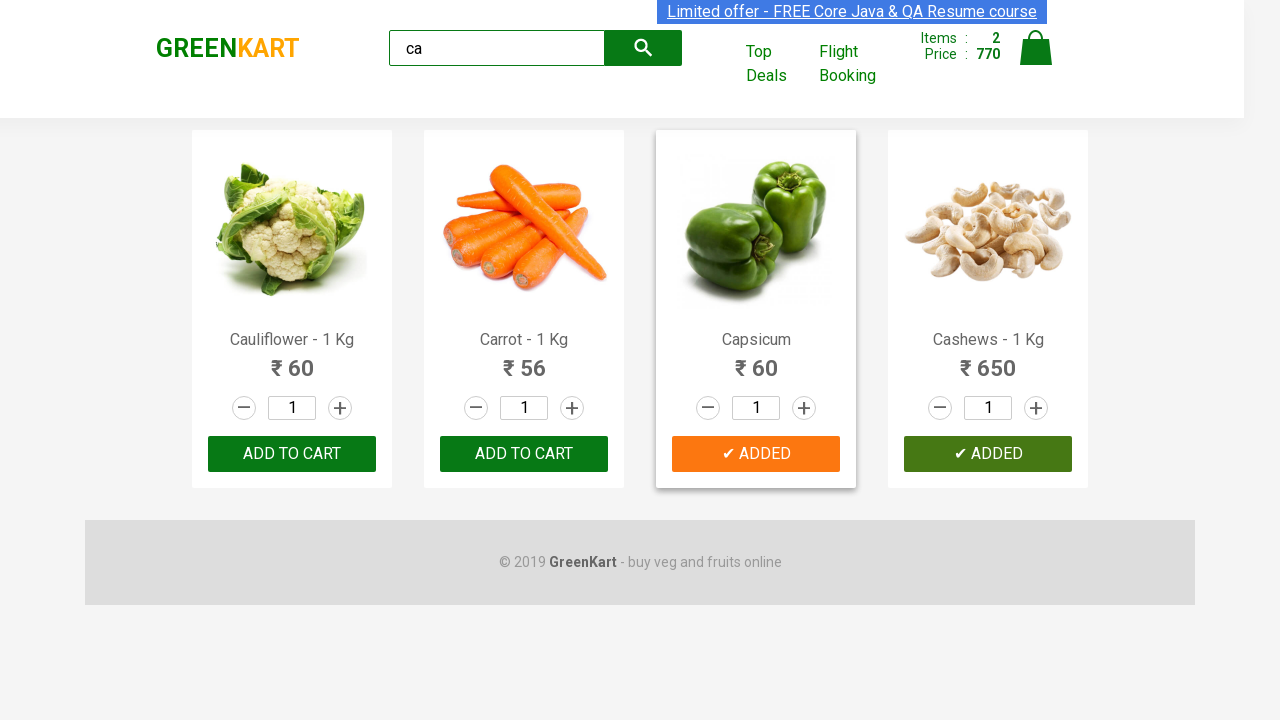

Verified brand logo text is 'GREENKART'
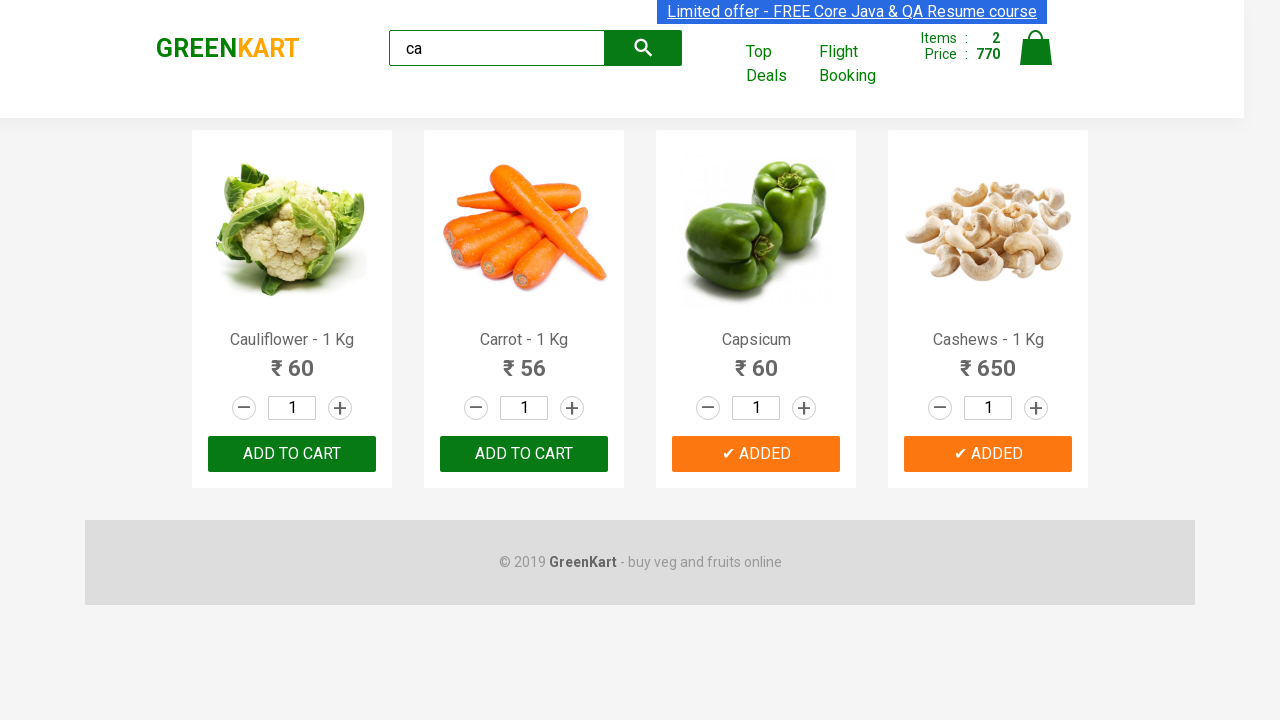

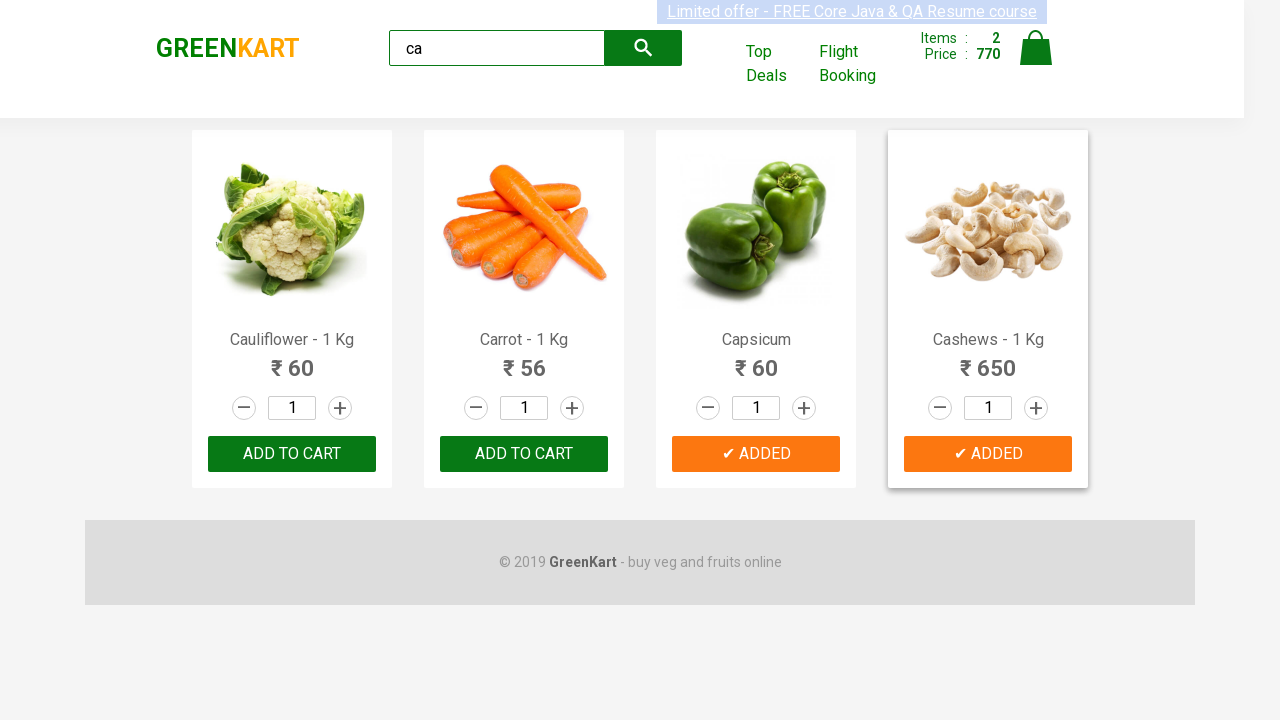